Tests dynamic loading where an element is hidden on the page initially, clicks a start button to trigger loading, and waits for the finish text to appear

Starting URL: http://the-internet.herokuapp.com/dynamic_loading/1

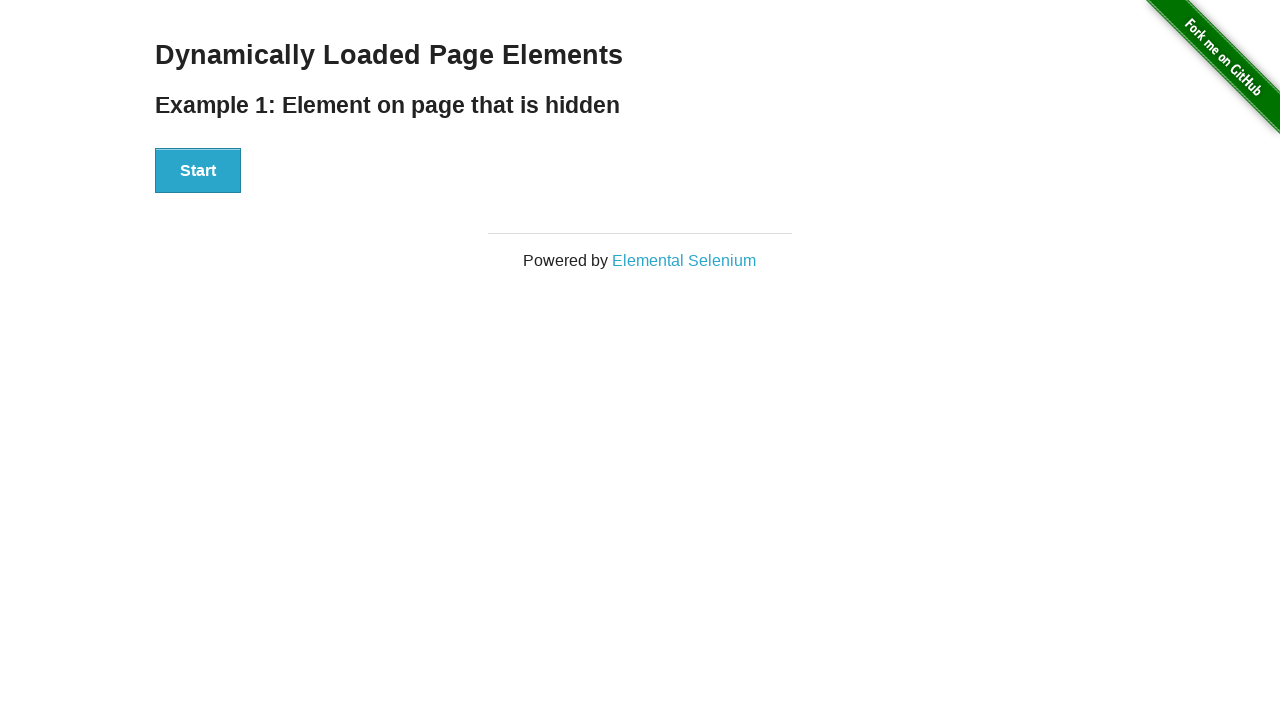

Clicked the Start button to trigger dynamic loading at (198, 171) on #start button
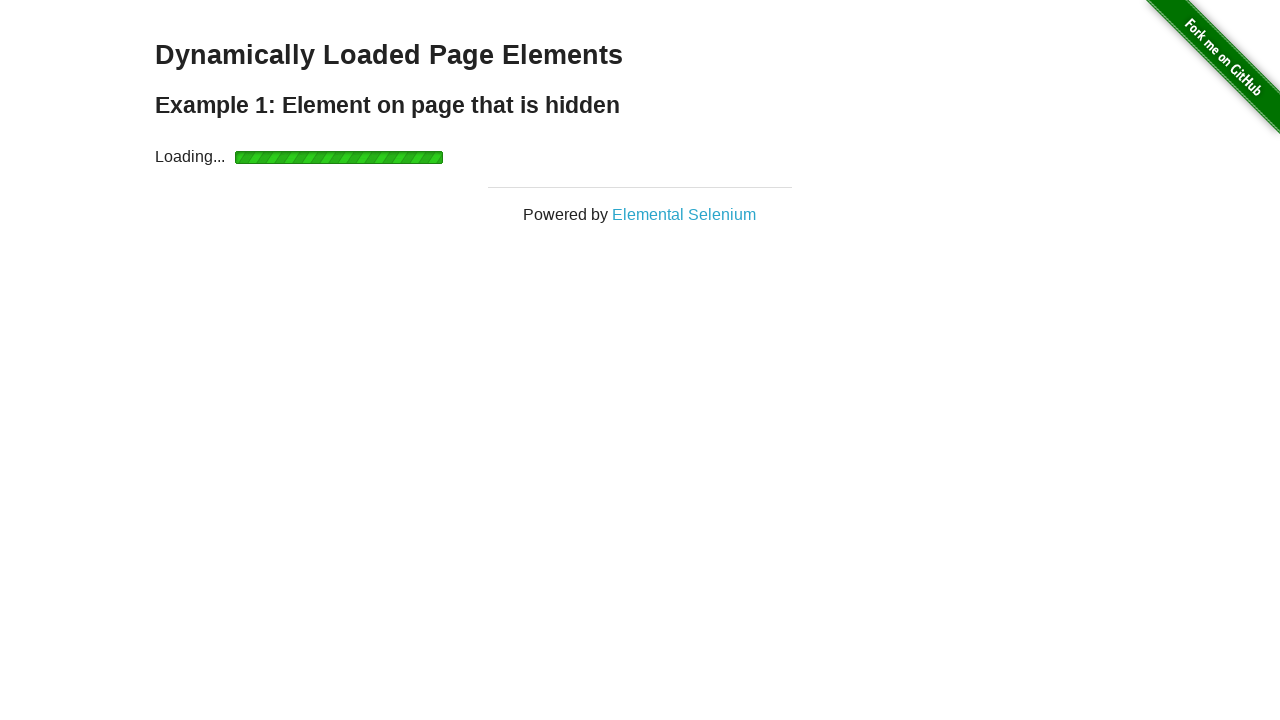

Waited for finish element to become visible after loading completed
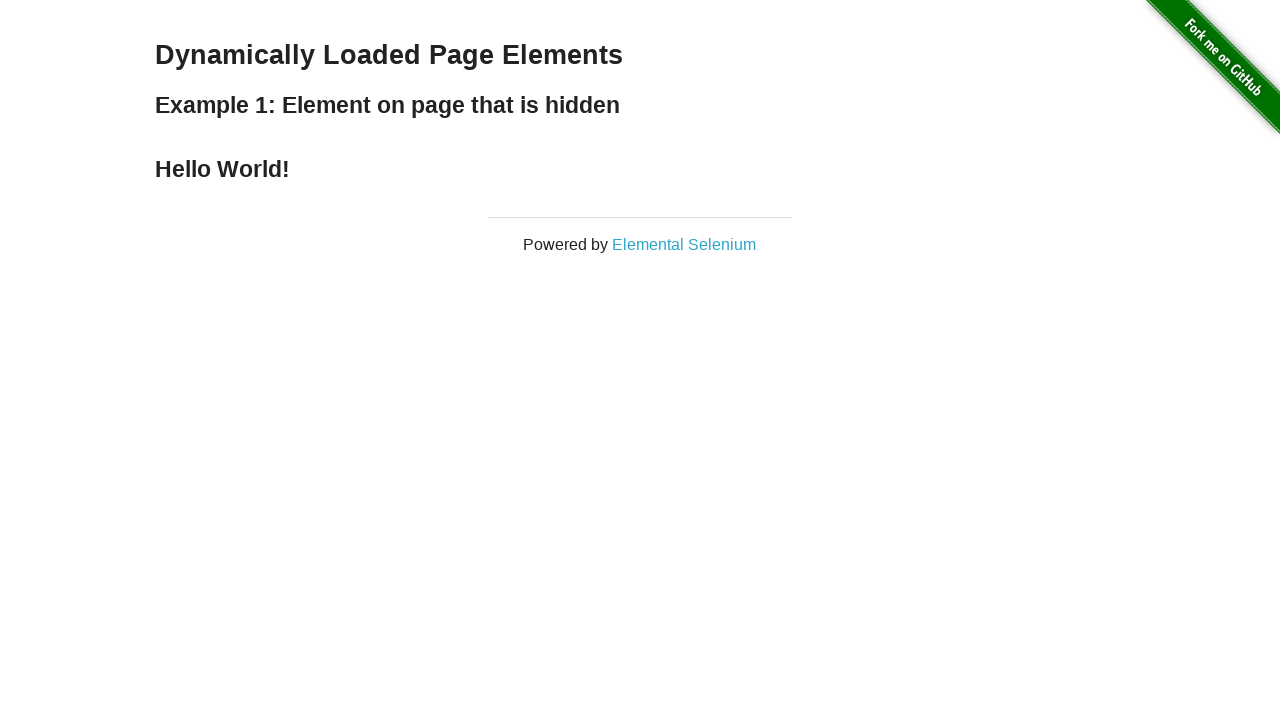

Retrieved text content from finish element
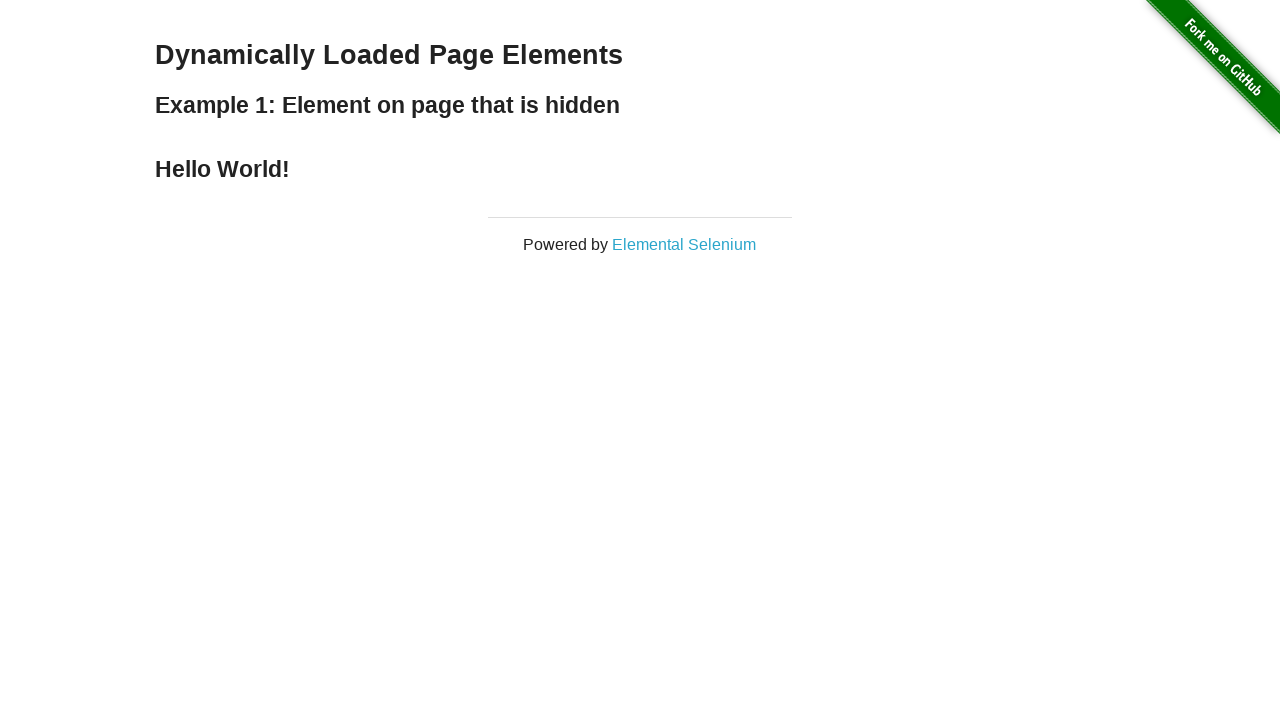

Verified finish text equals 'Hello World!'
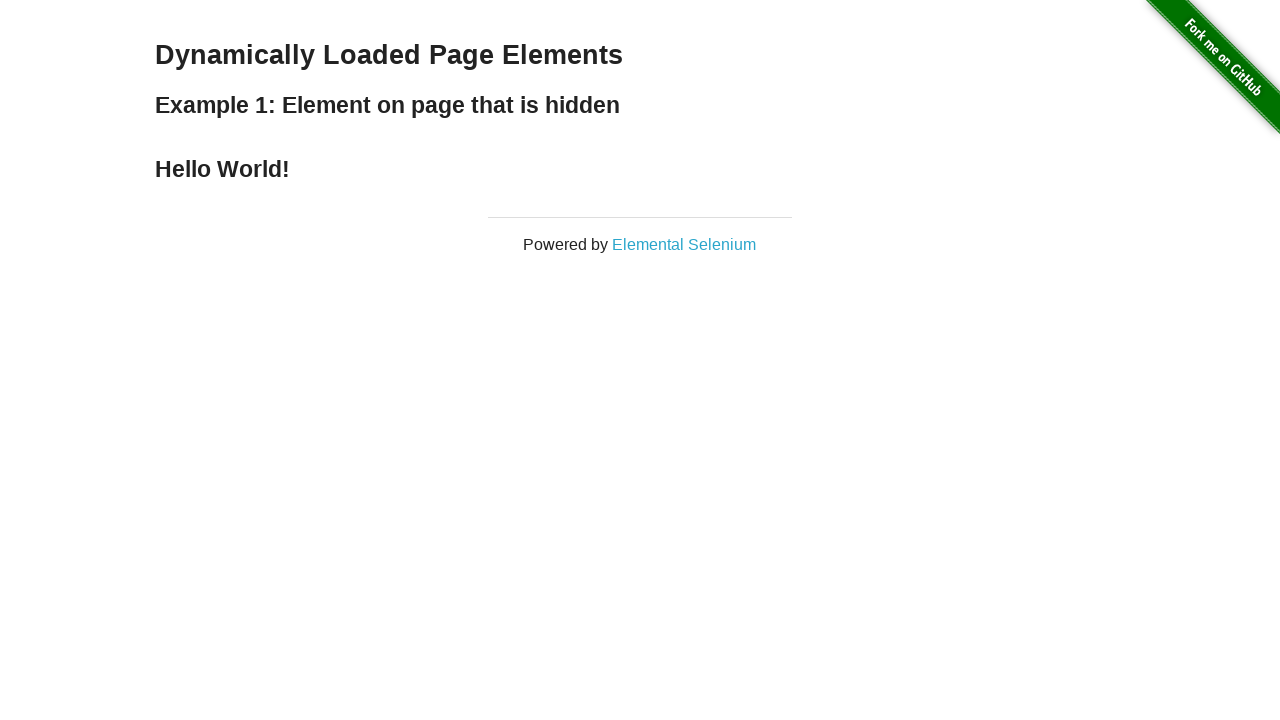

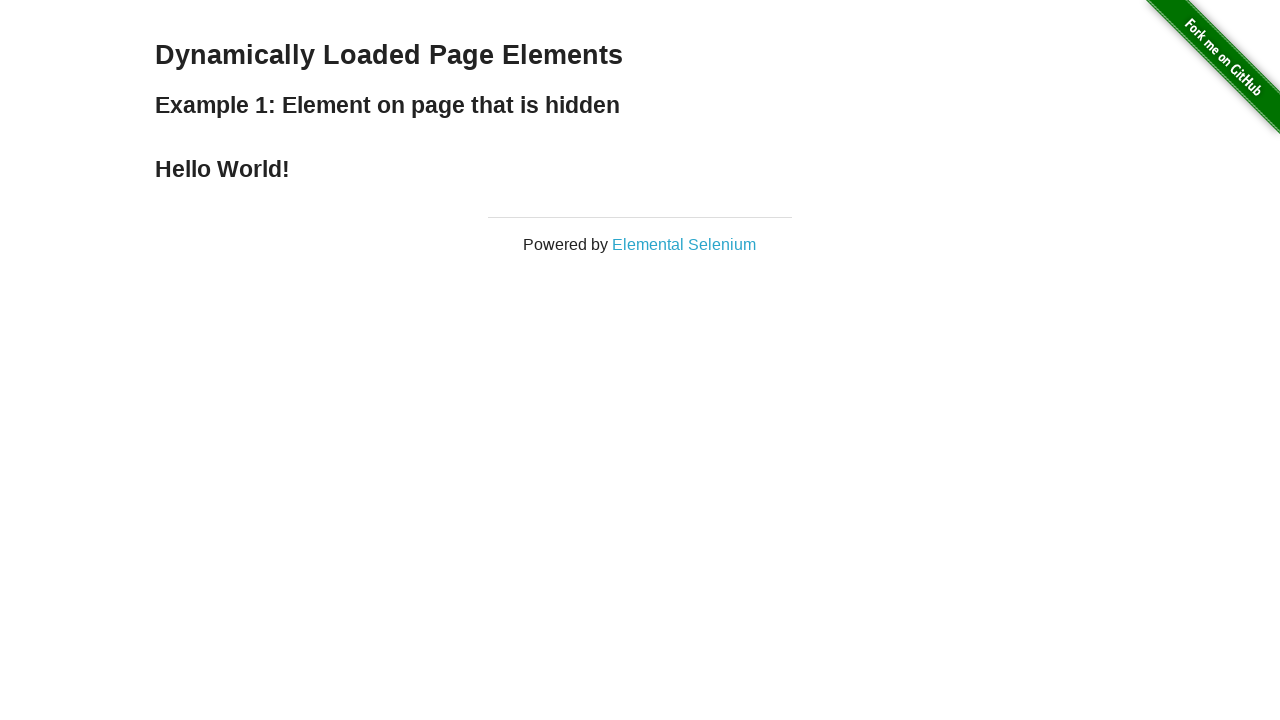